Tests Python.org search functionality by entering "pycon" in the search box and submitting the search form

Starting URL: http://www.python.org

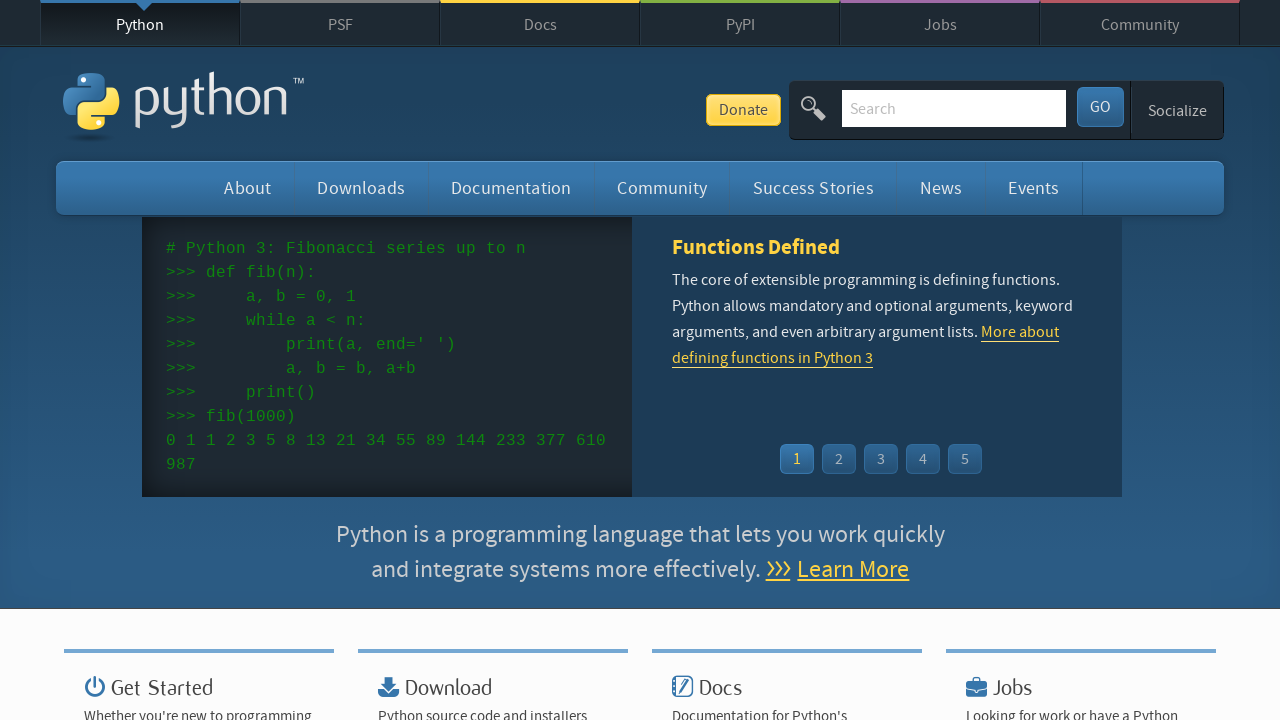

Verified page title contains 'Python'
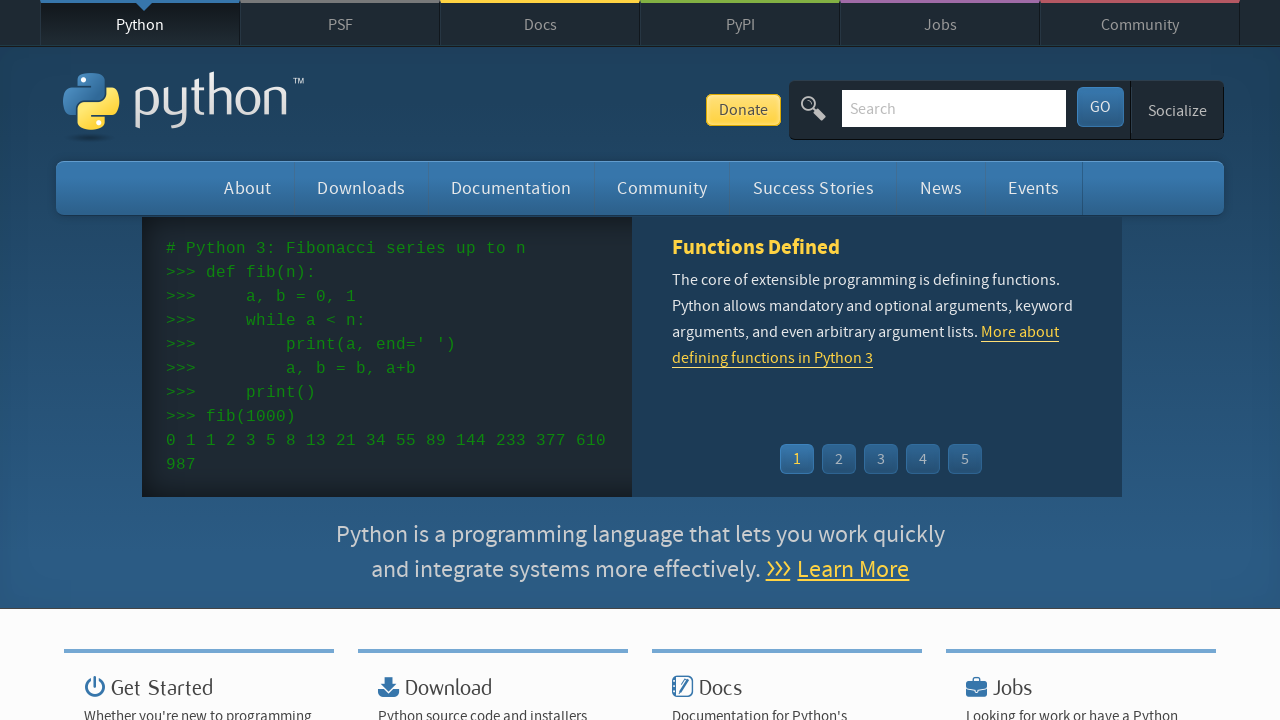

Filled search box with 'pycon' on input[name='q']
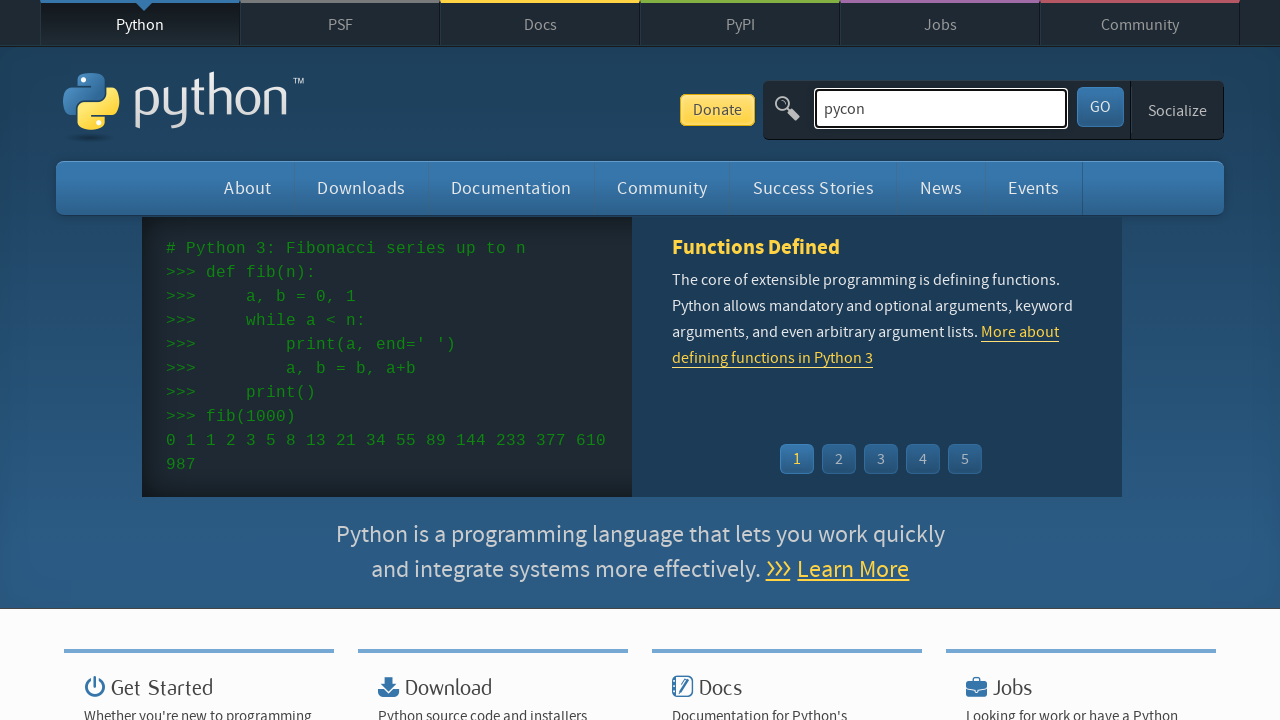

Pressed Enter to submit search form on input[name='q']
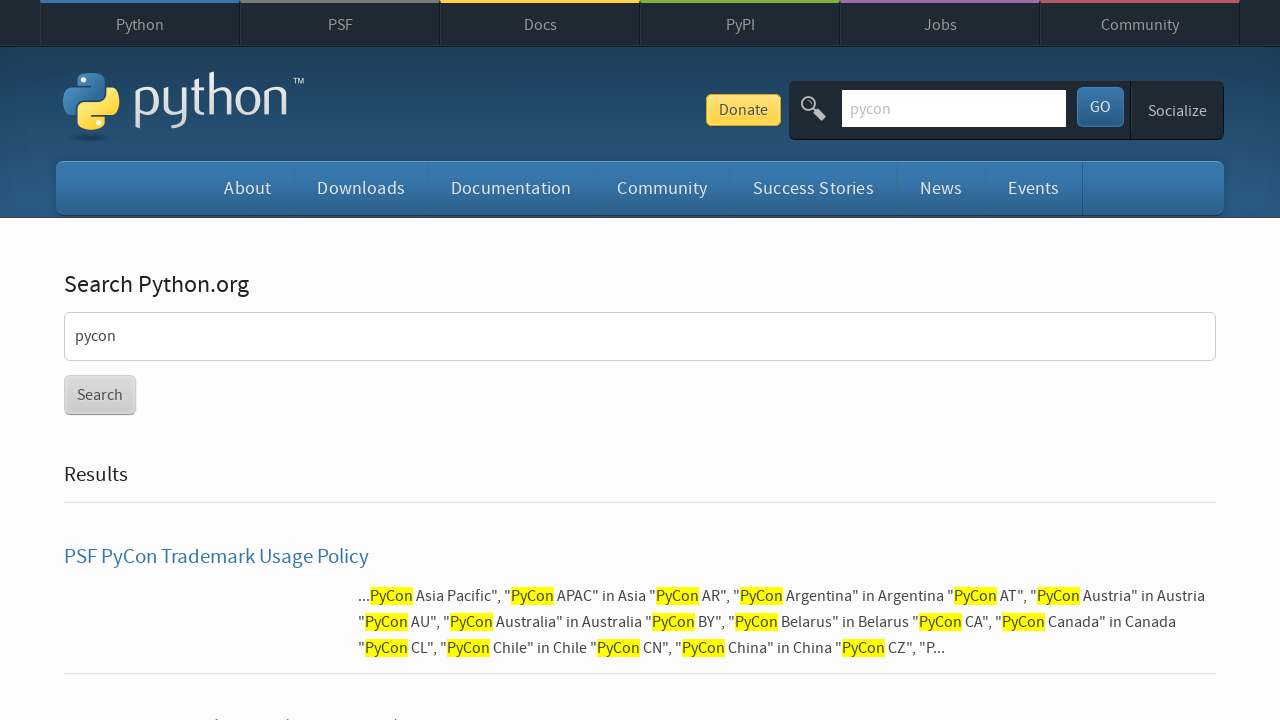

Search results page loaded (networkidle)
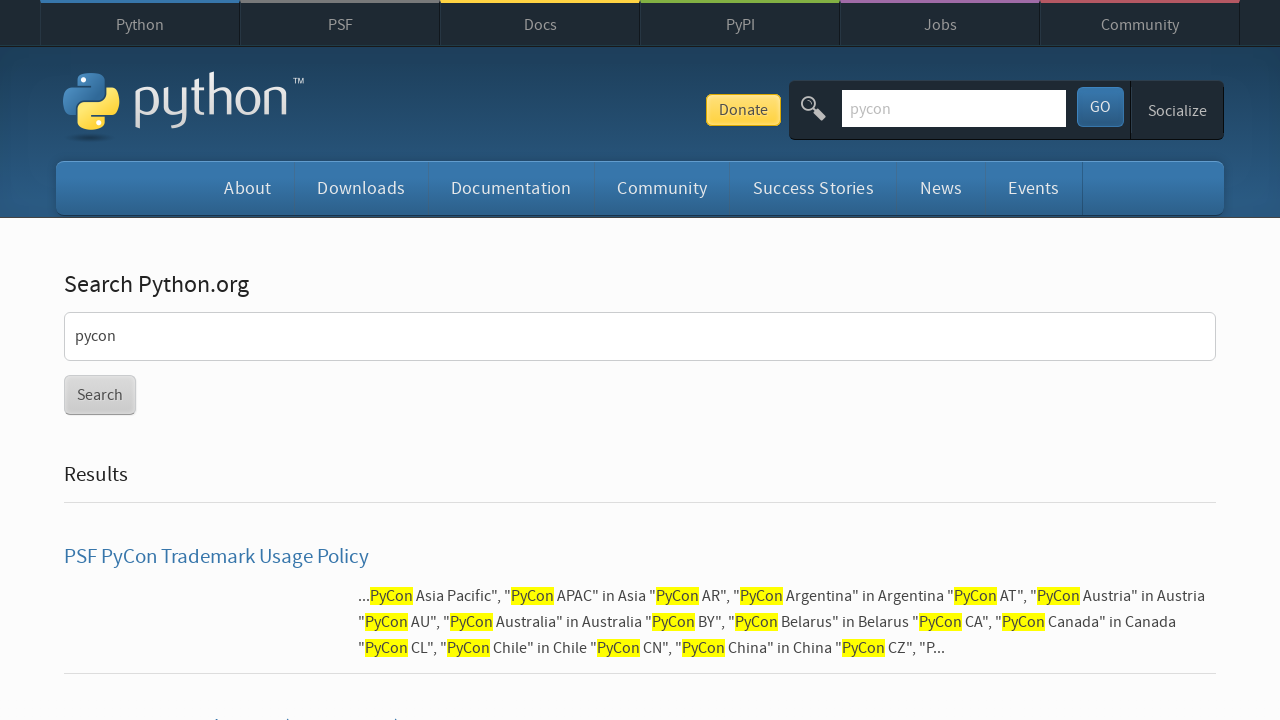

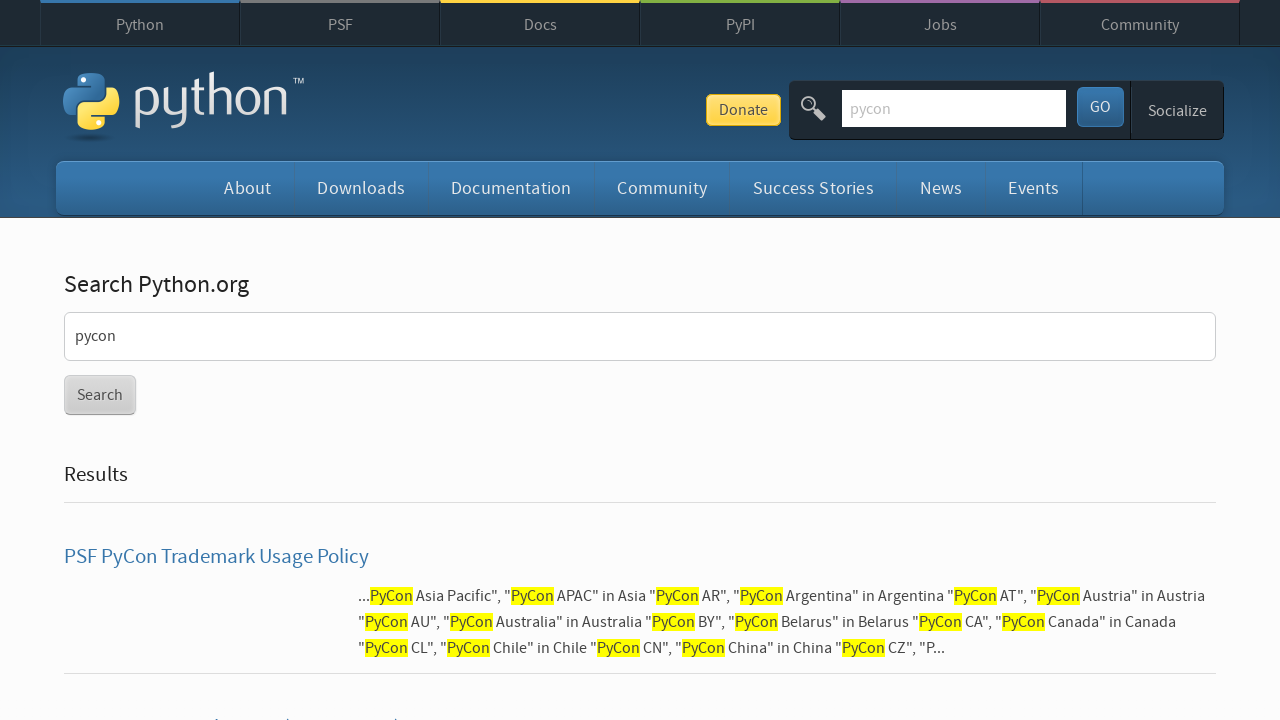